Tests the notice board search functionality on Catholic University of Korea's website by entering a search query, submitting the search, and clicking on a search result to navigate to the detail page.

Starting URL: https://www.catholic.ac.kr/ko/campuslife/notice.do

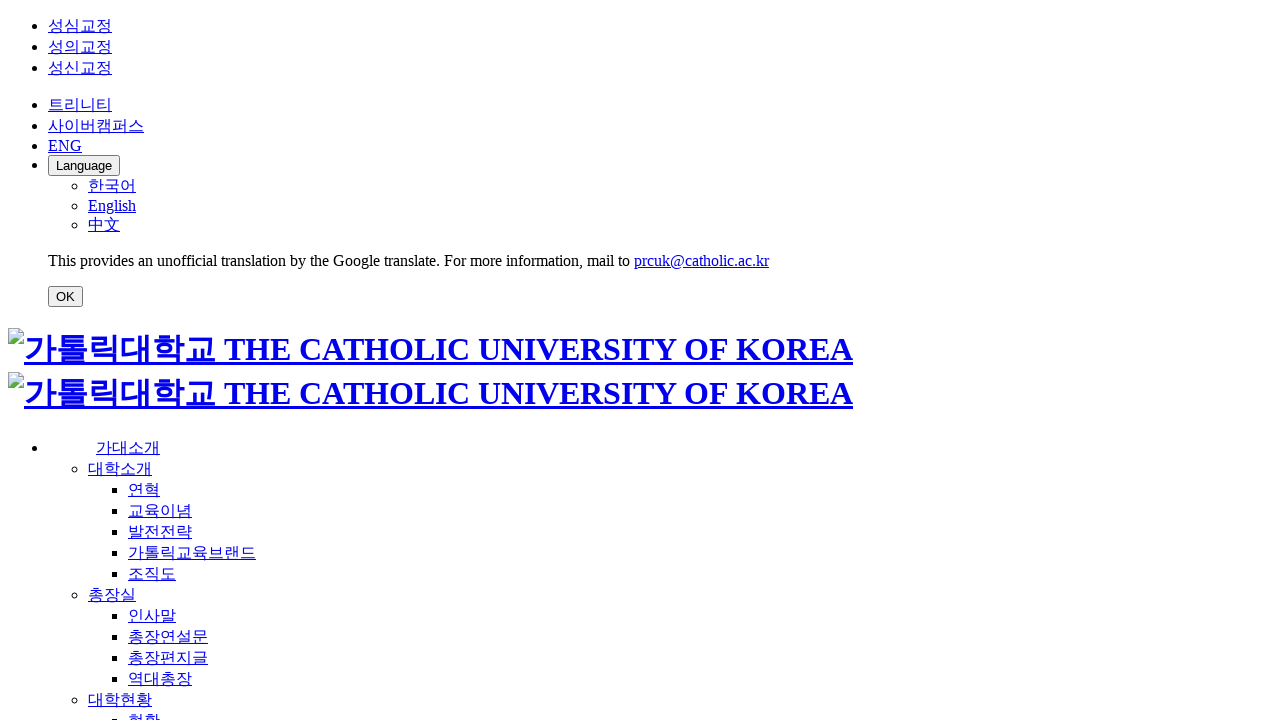

Waited 400ms for page to load
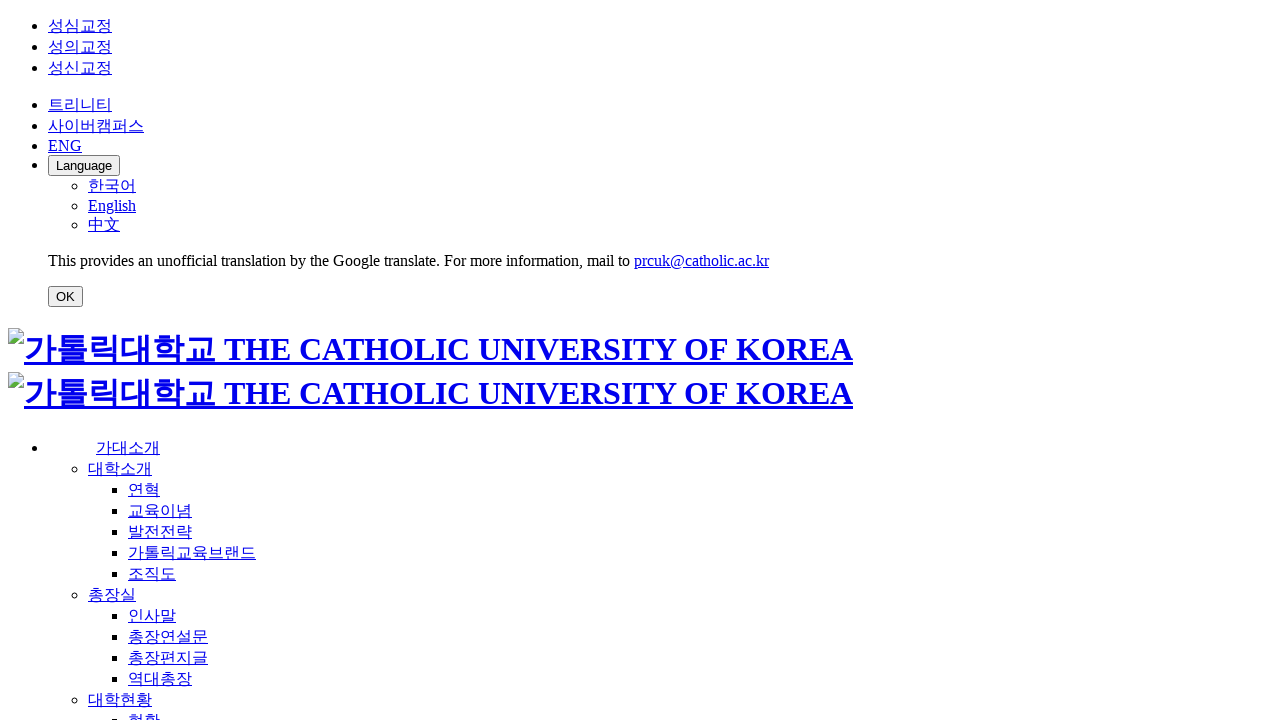

Located search input element
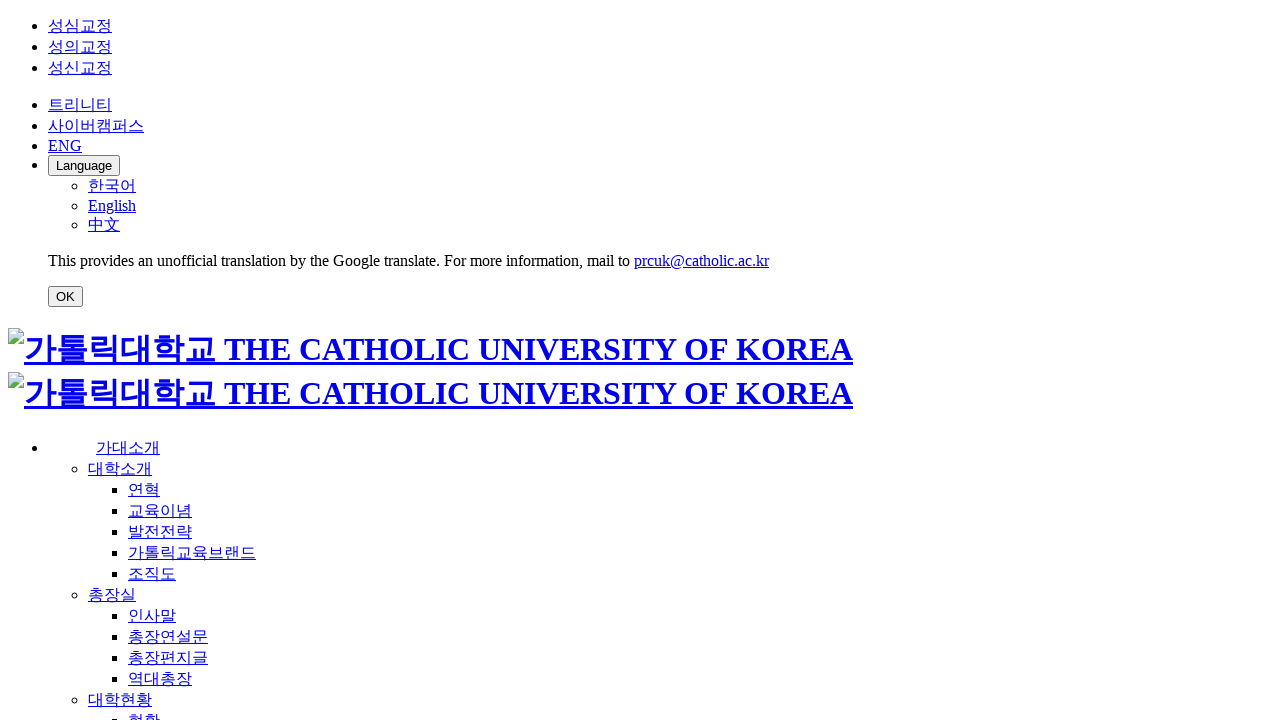

Cleared search input field
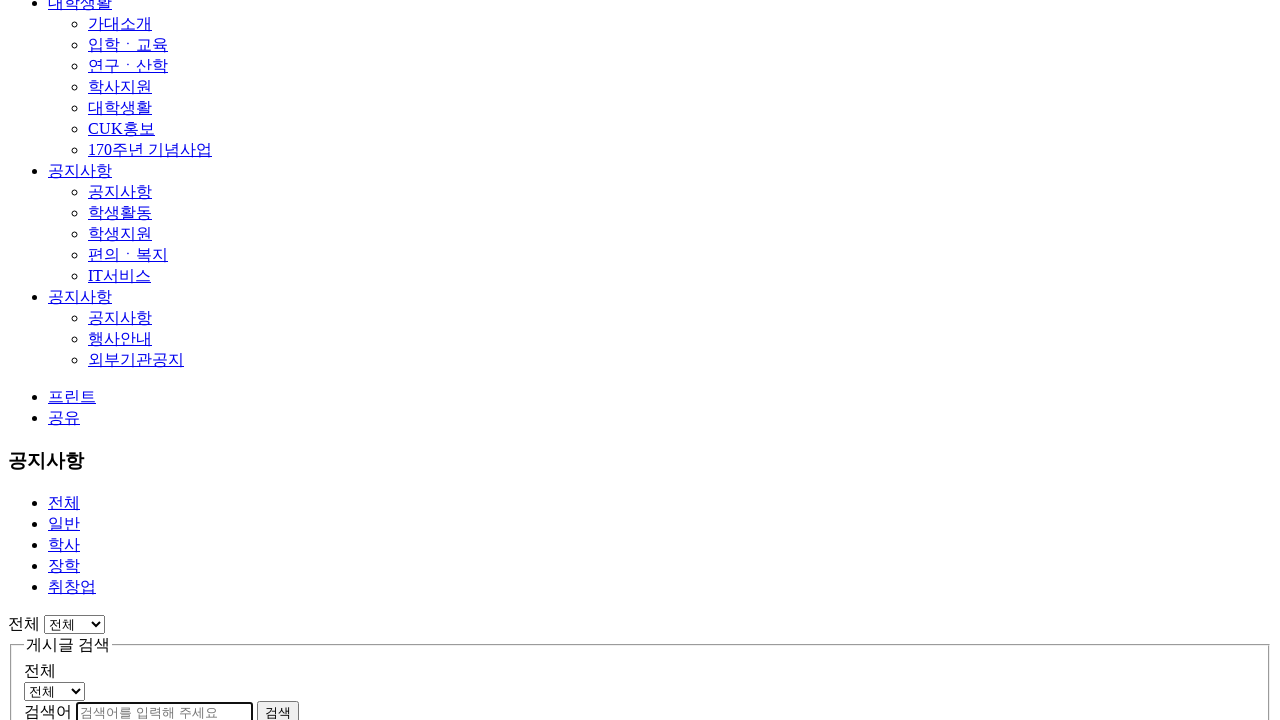

Typed search term '공지사항' into search field
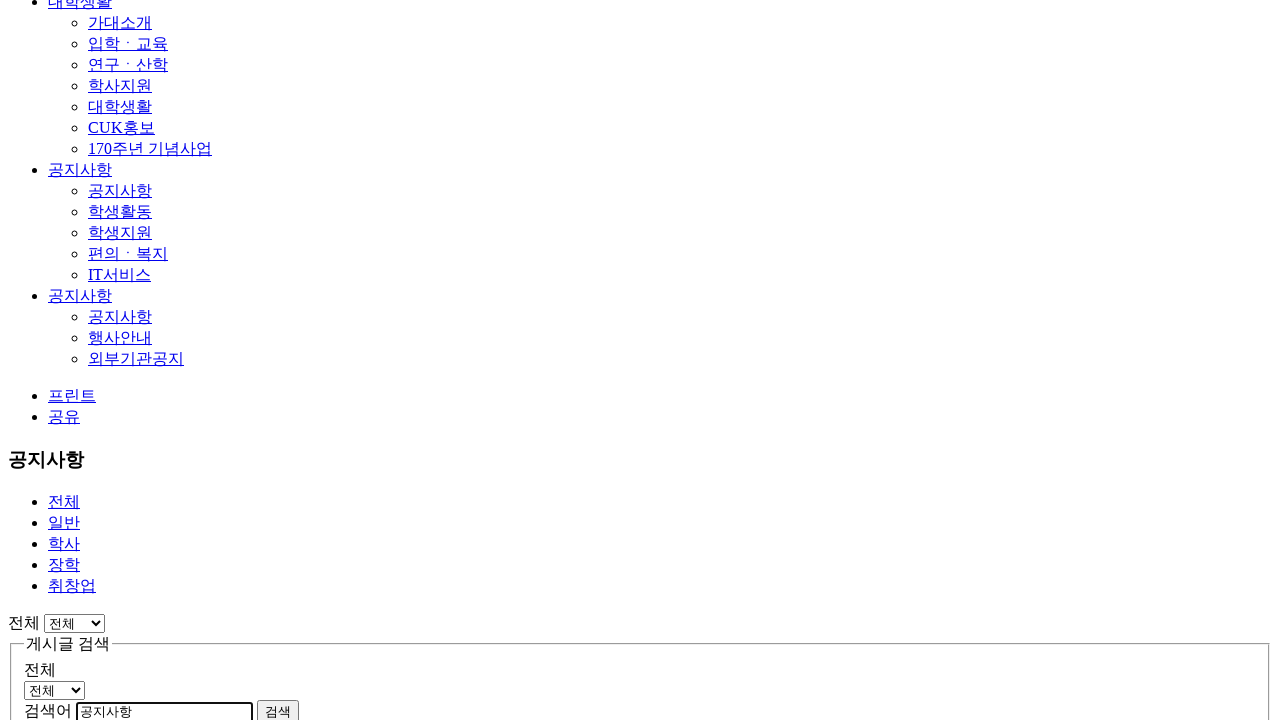

Pressed Enter to submit search query
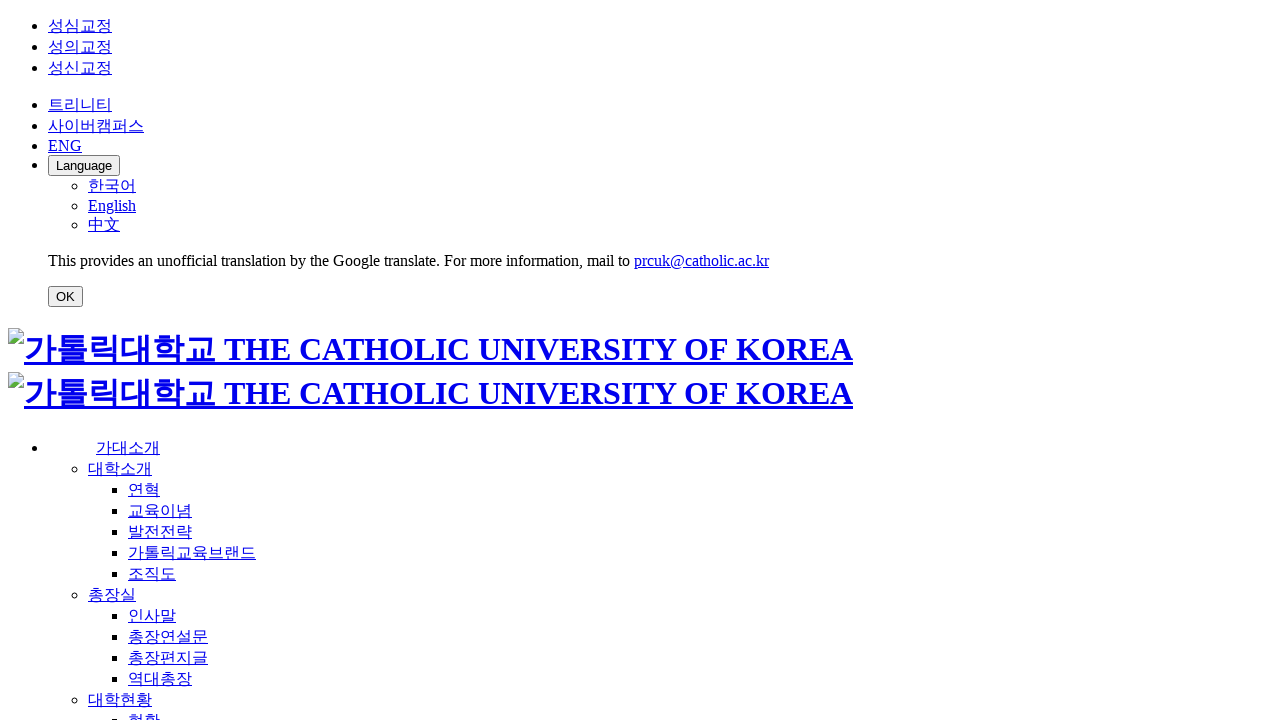

Waited for network to become idle after search submission
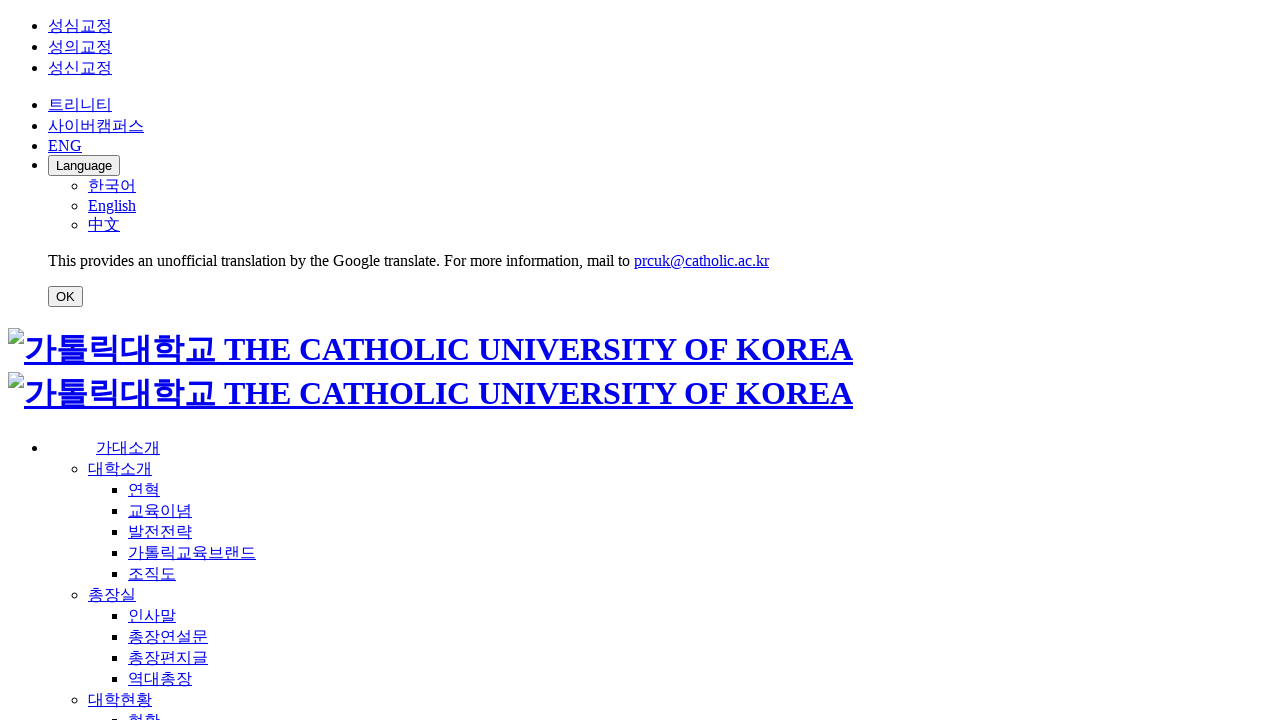

Waited 1000ms for search results to fully render
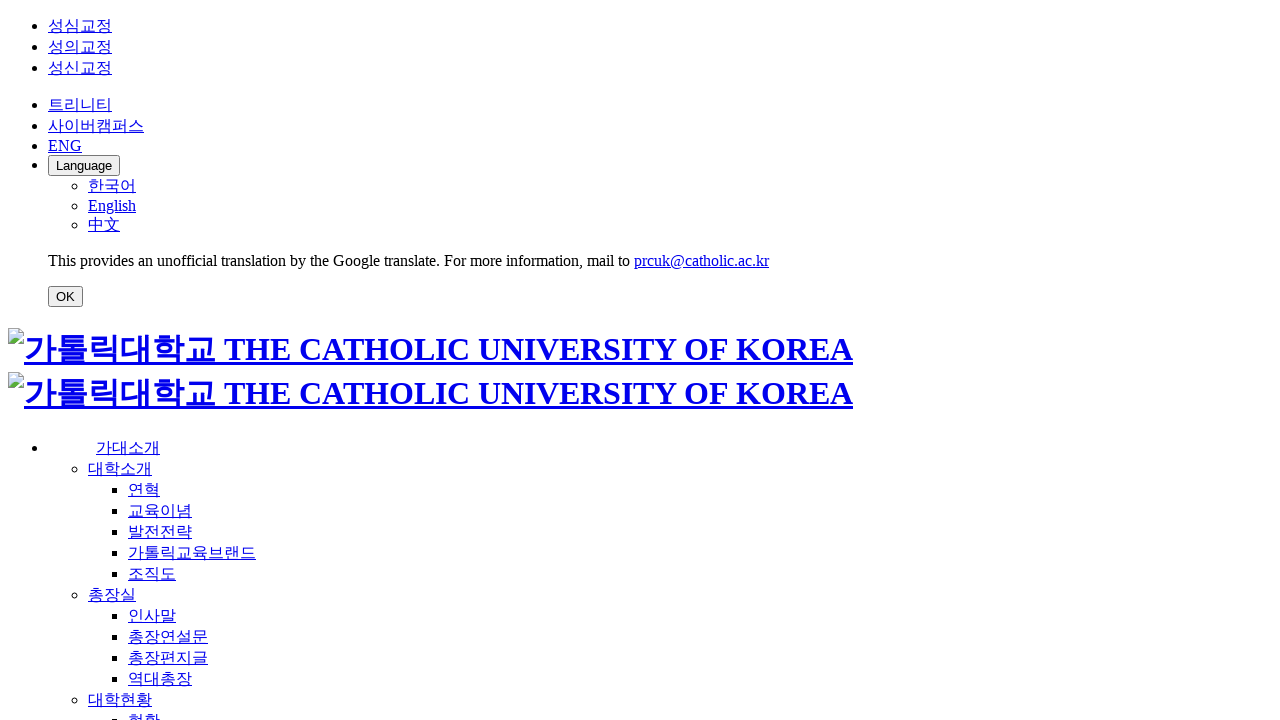

Clicked search result link matching selector 'table tbody tr td a'
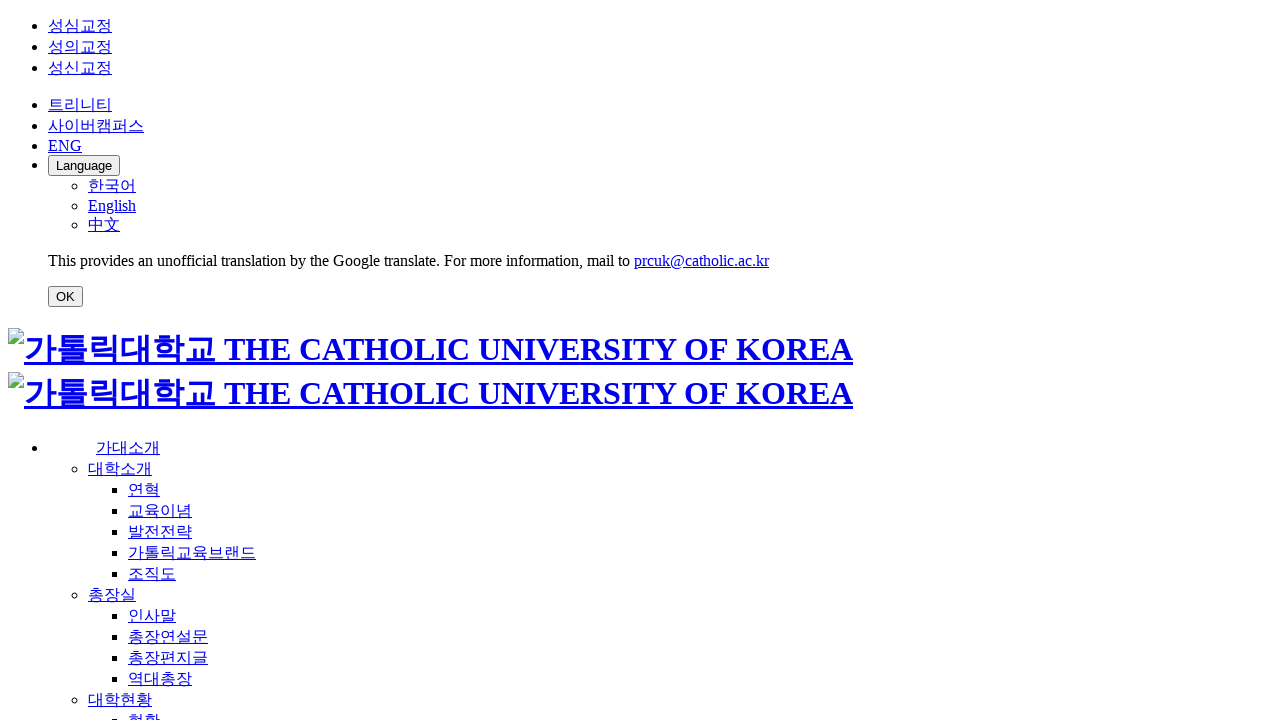

Waited for detail page DOM to load after clicking result
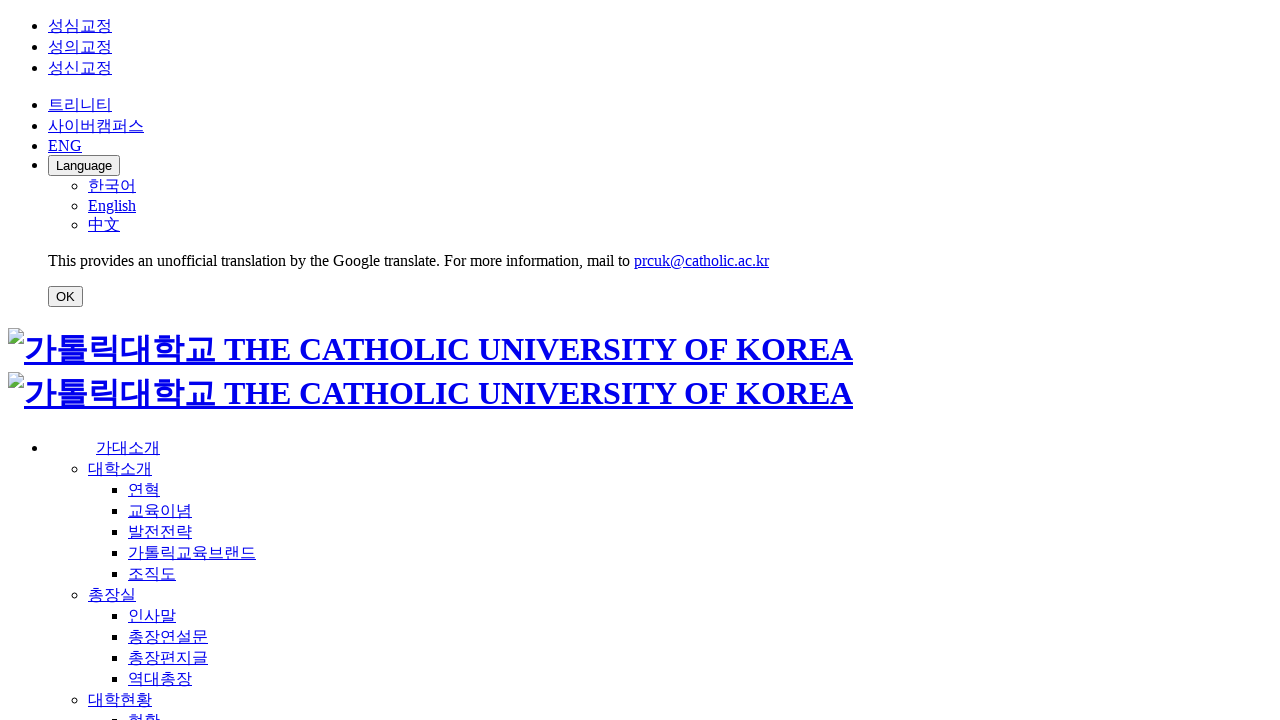

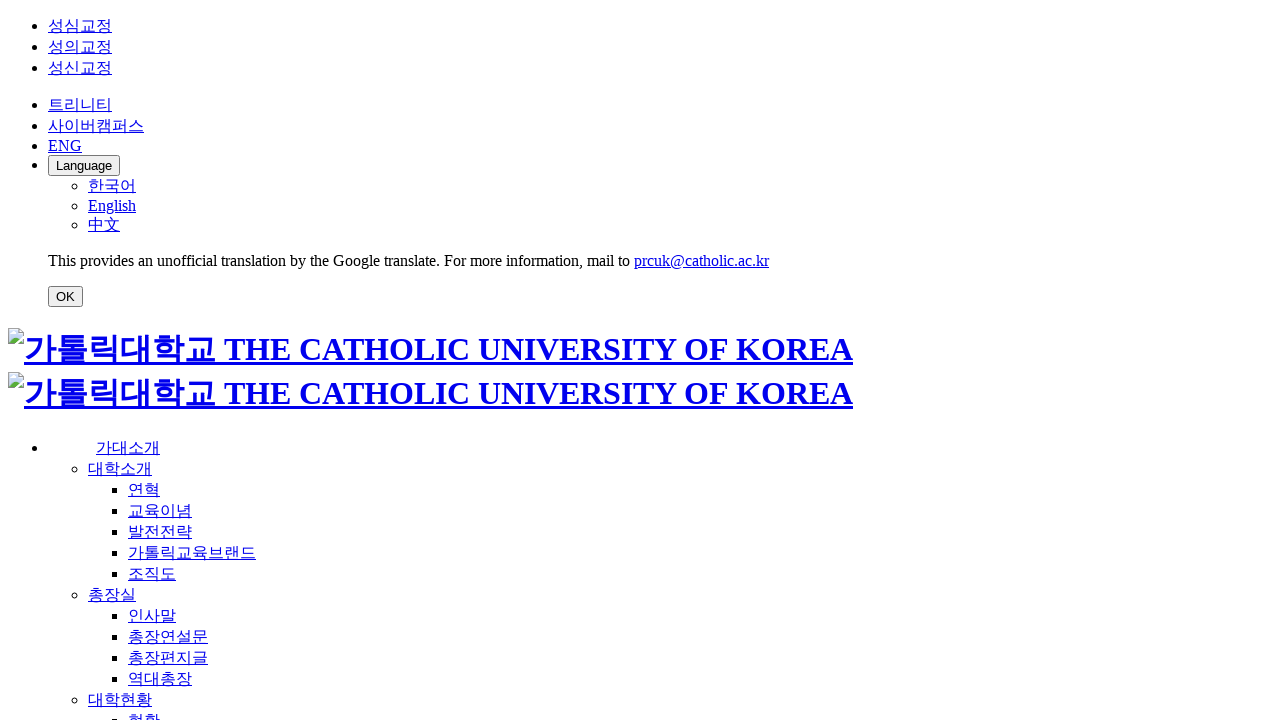